Tests navigation through the JPetStore catalog by clicking on Fish category, viewing a specific product (Angelfish), and returning to the Fish category using the return link.

Starting URL: https://jpetstore.aspectran.com/catalog/

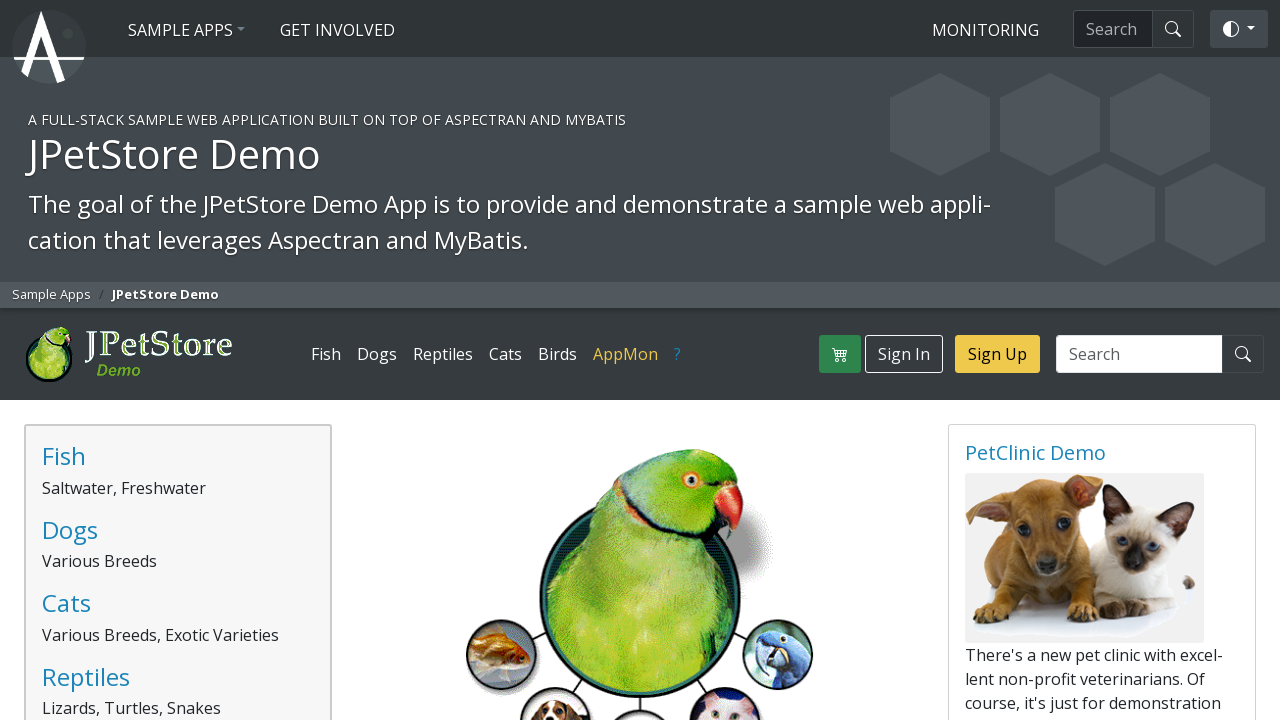

Sidebar content loaded with category list
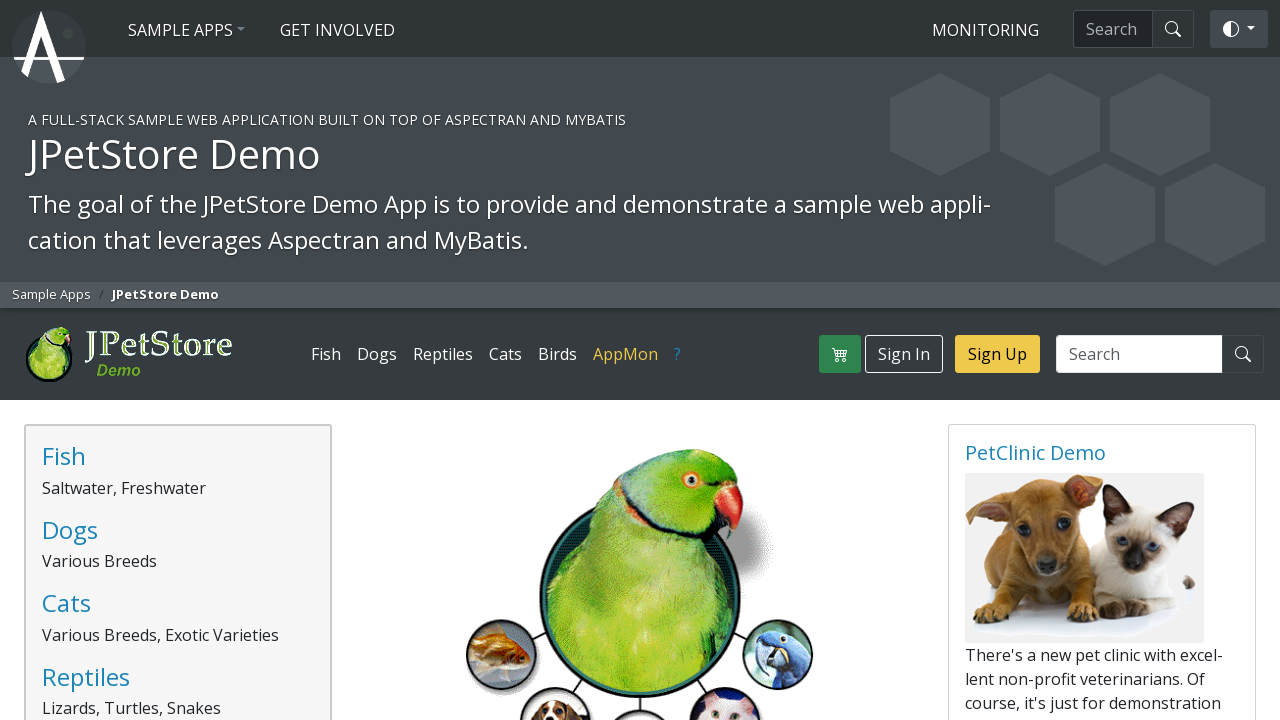

Clicked on Fish category in sidebar at (64, 456) on #SidebarContent >> internal:role=link[name="Fish"i]
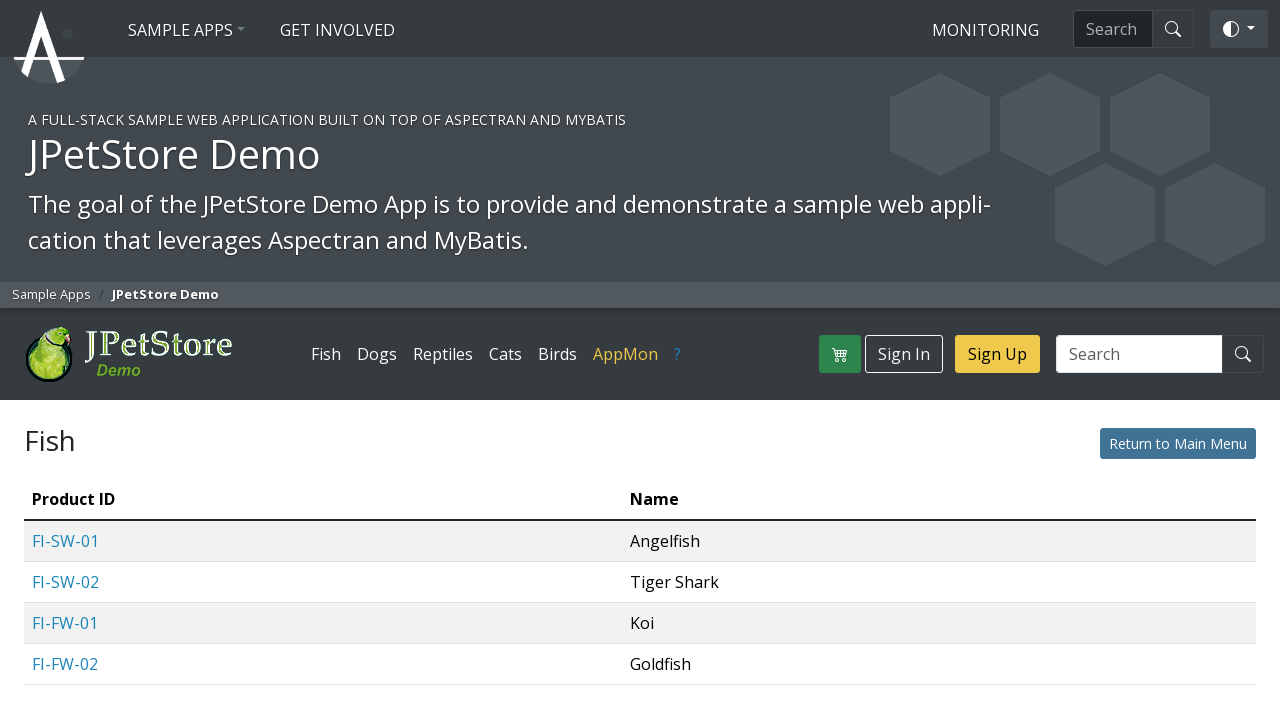

Fish category page loaded successfully
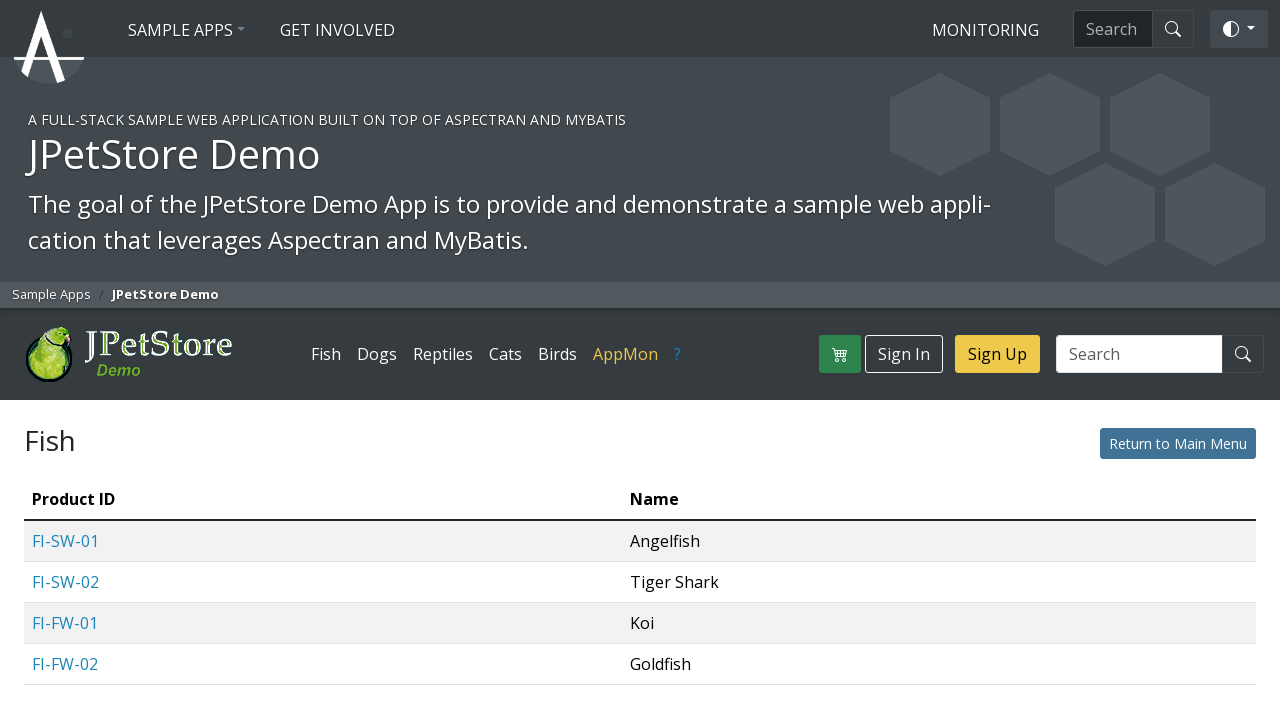

Clicked on Angelfish product (FI-SW-01) at (66, 541) on internal:role=link[name="FI-SW-01"i]
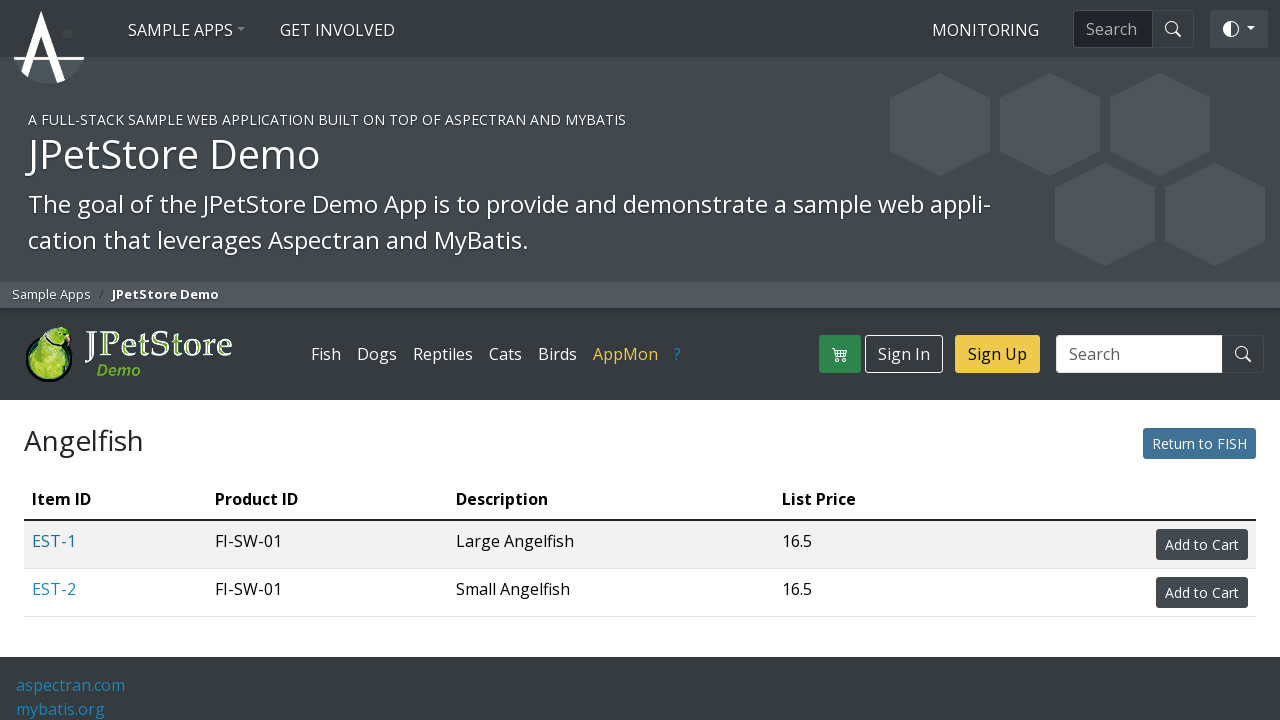

Angelfish product page loaded
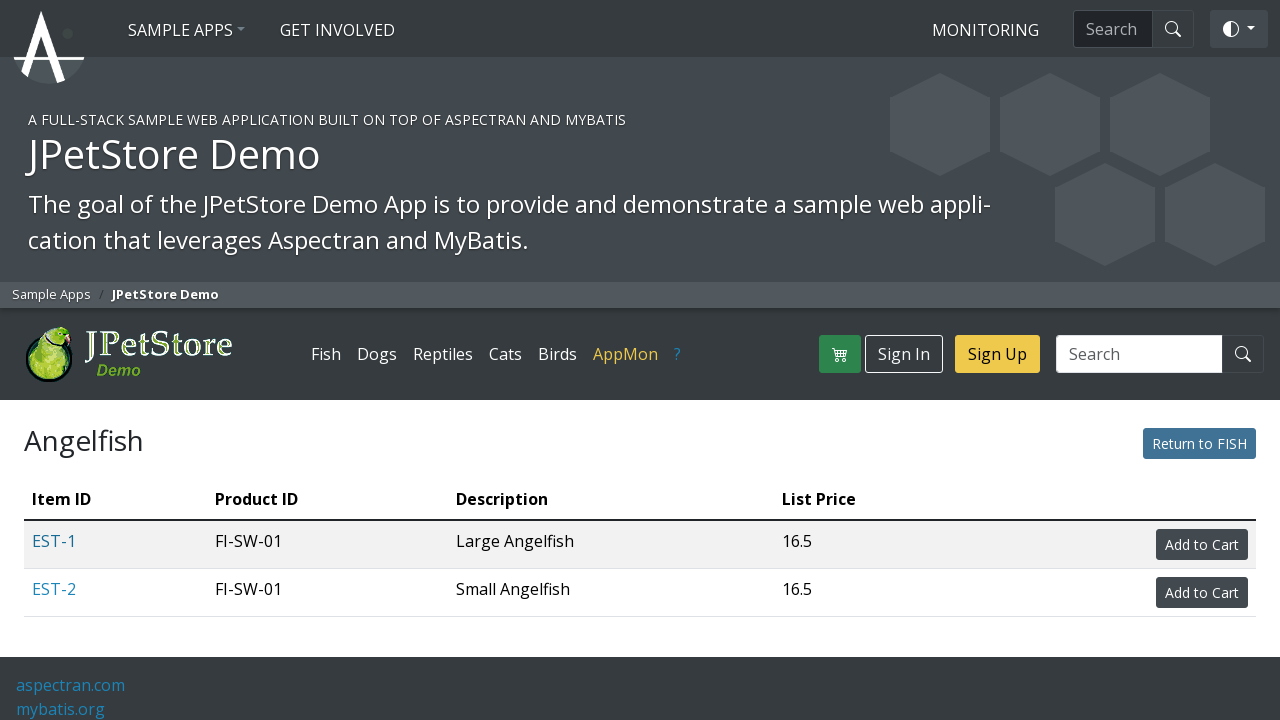

Clicked return to Fish link to navigate back to main category at (1200, 444) on internal:role=link[name="Return to FISH"i]
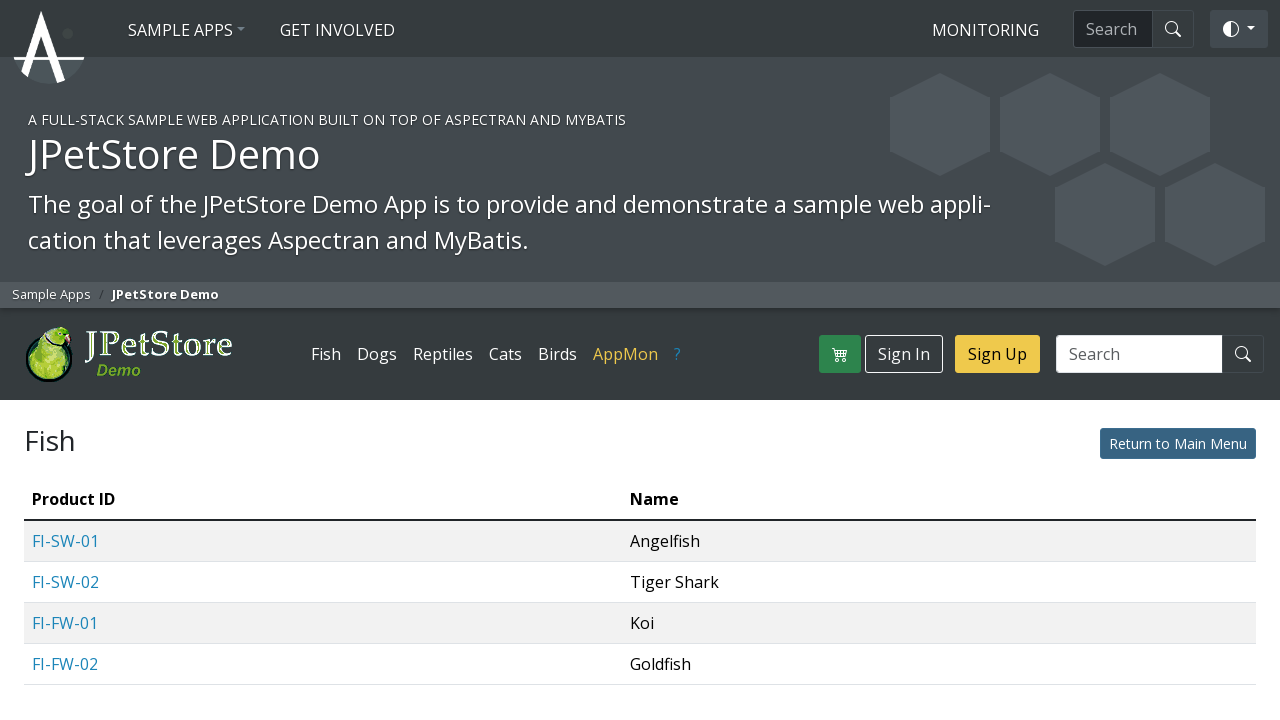

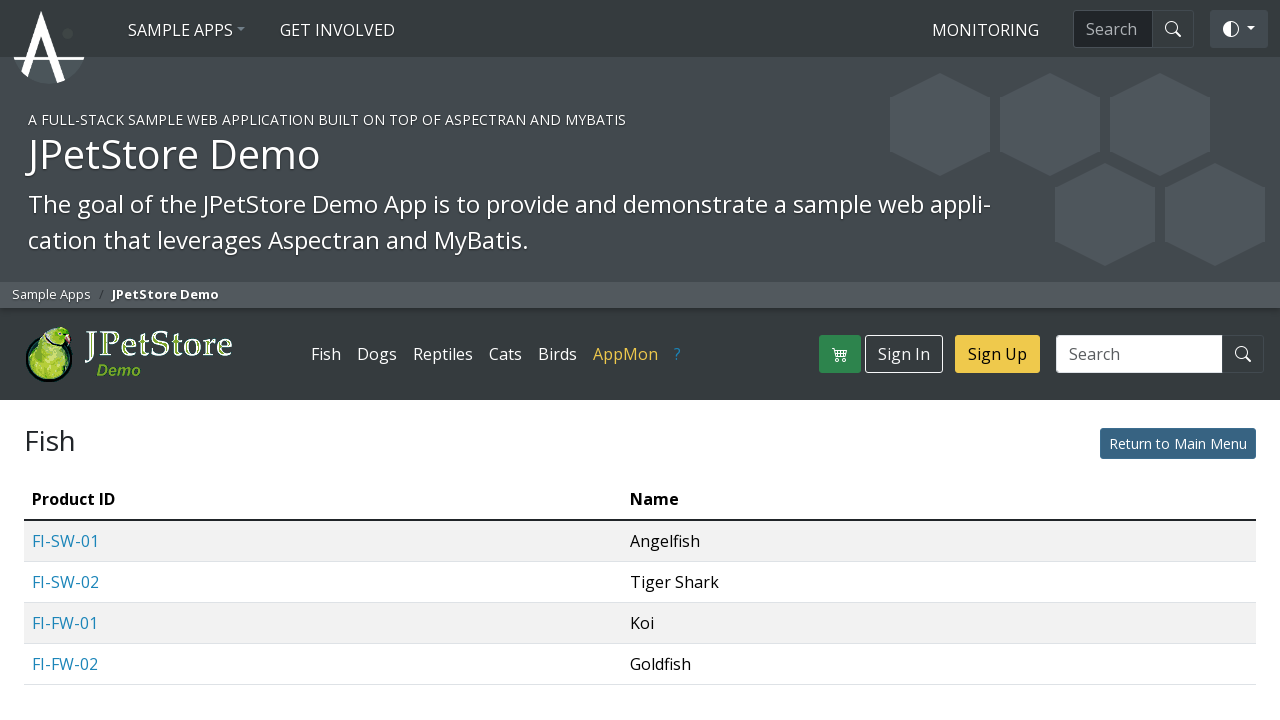